Searches for languages containing "kot" and verifies all results contain that text and are links

Starting URL: http://www.99-bottles-of-beer.net/

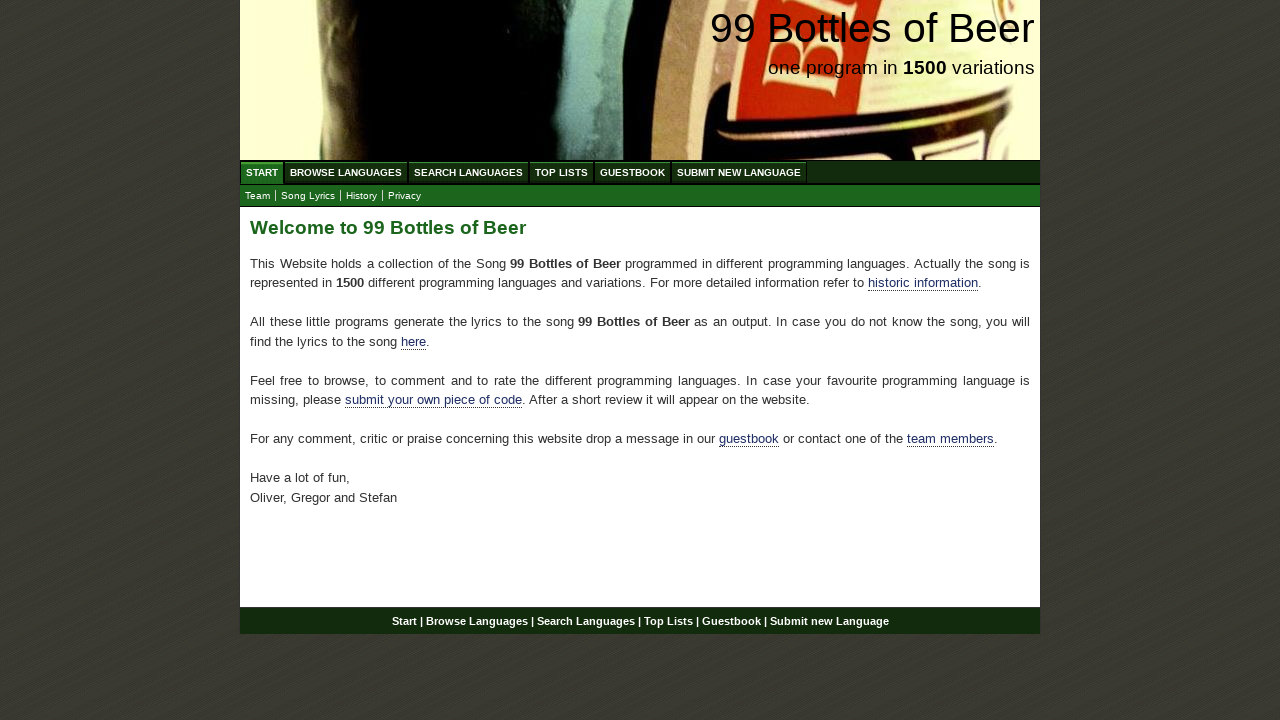

Clicked Search Languages button at (468, 172) on xpath=//li/a[text()='Search Languages']
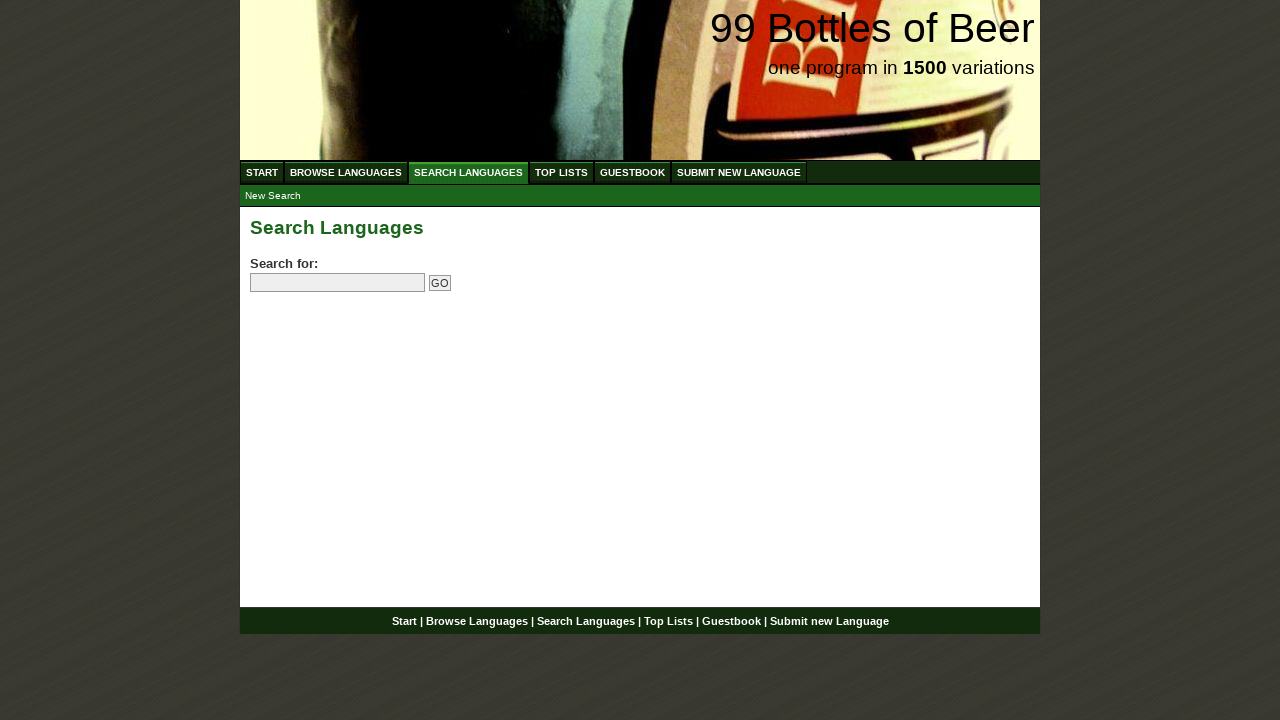

Entered search term 'kot' in search field on input[name='search']
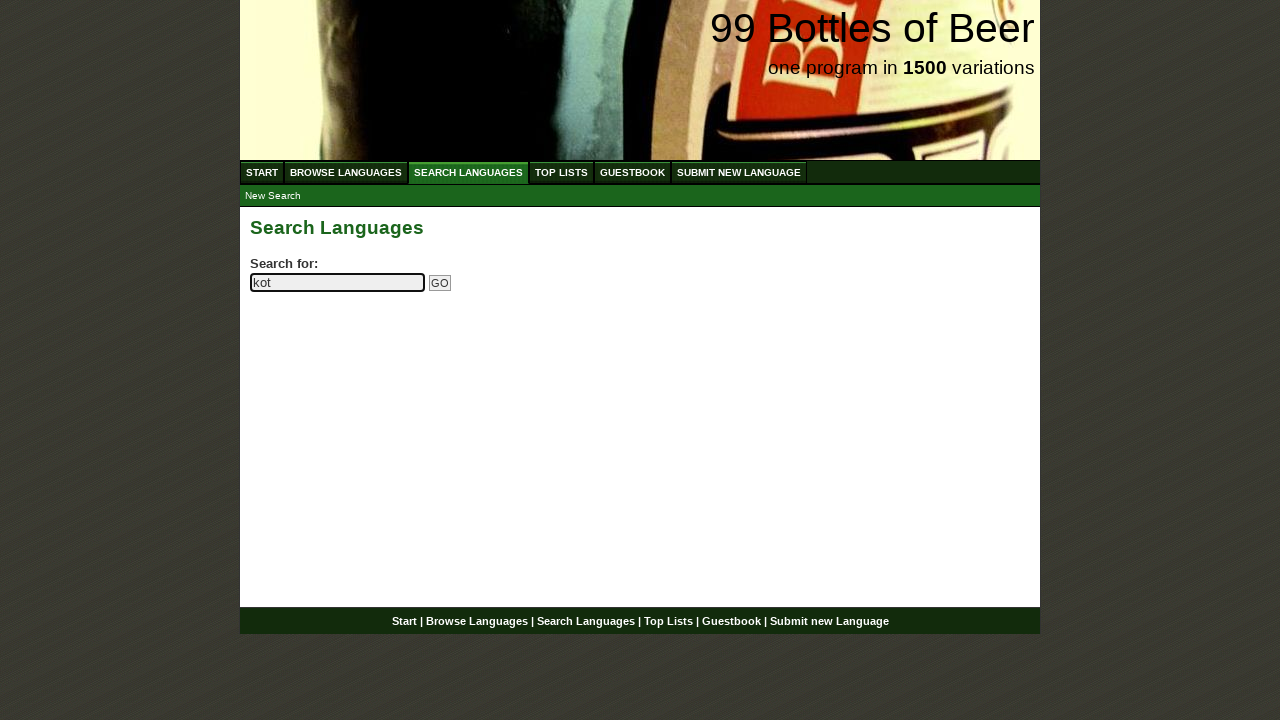

Clicked Go button to search at (440, 283) on input[name='submitsearch']
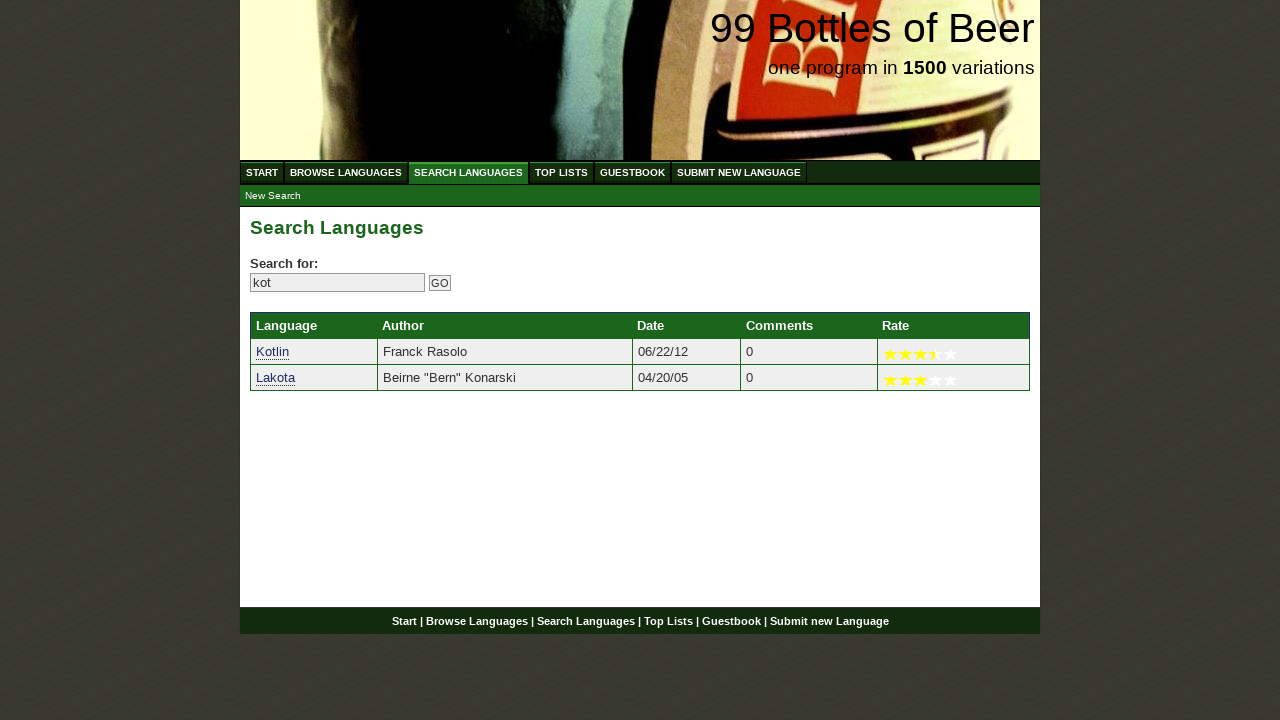

Located all language result links
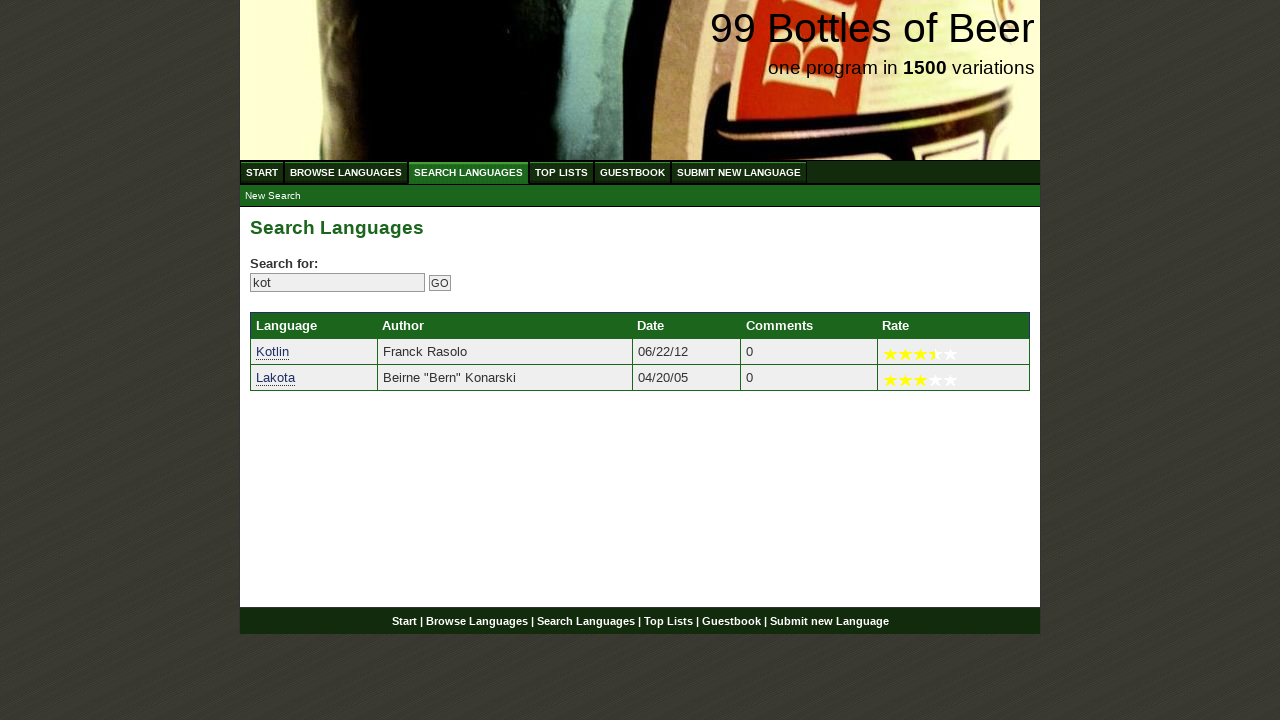

Found 2 search results containing 'kot'
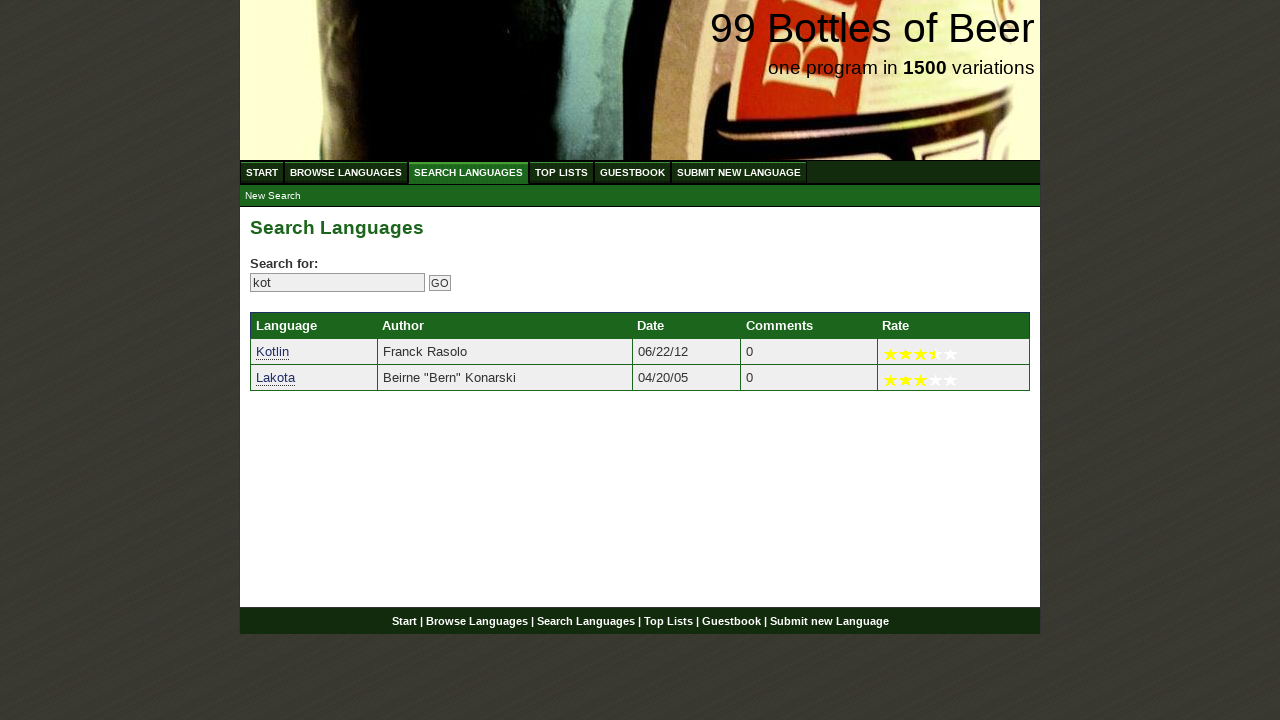

Verified result 1 of 2 contains search term 'kot'
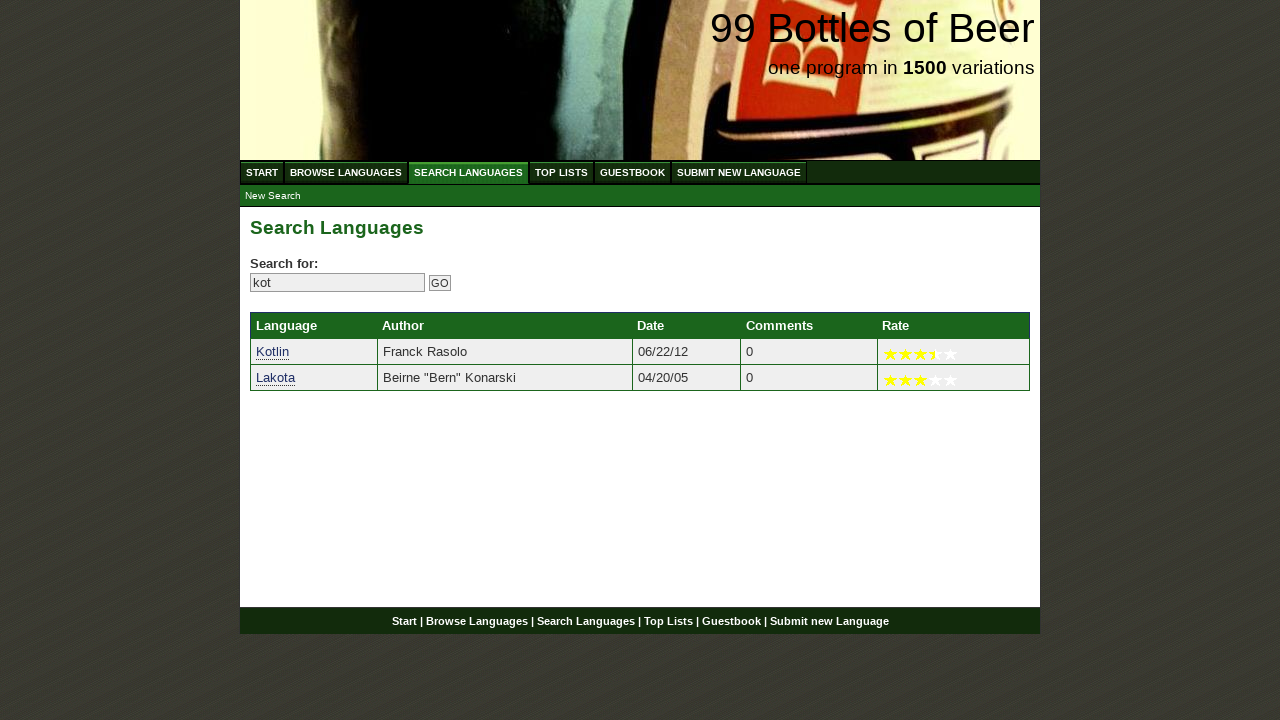

Verified result 2 of 2 contains search term 'kot'
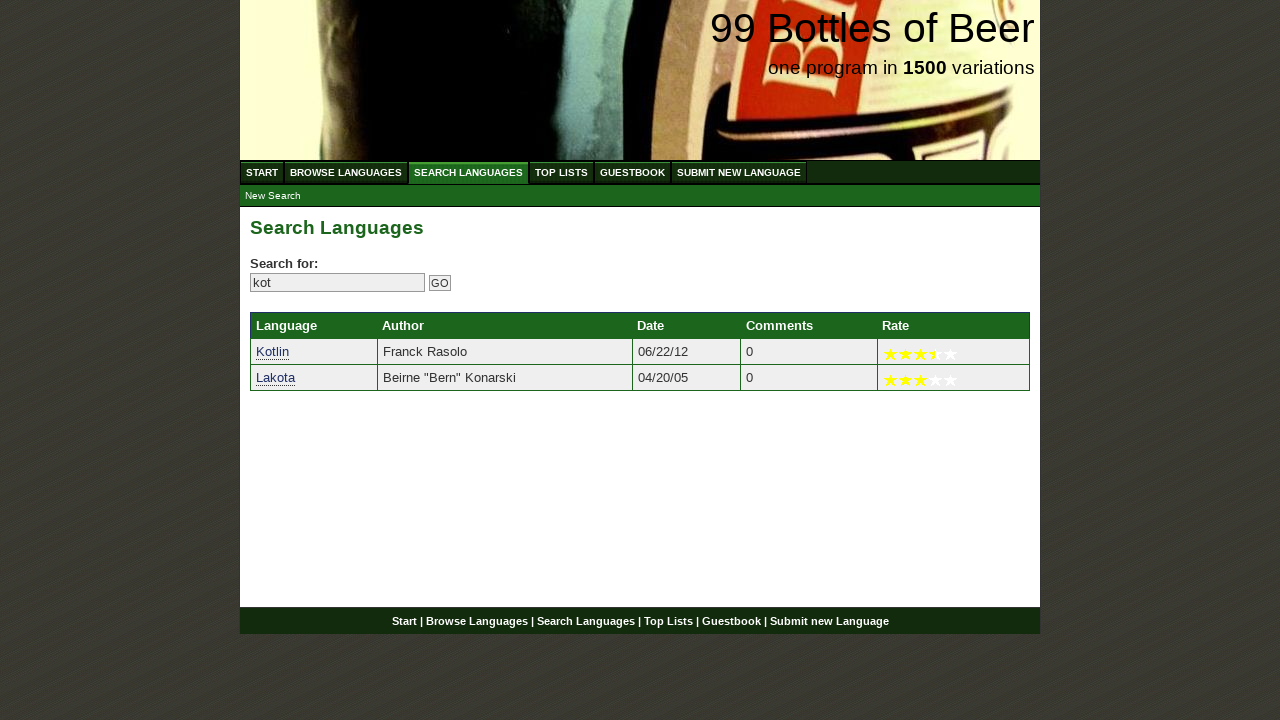

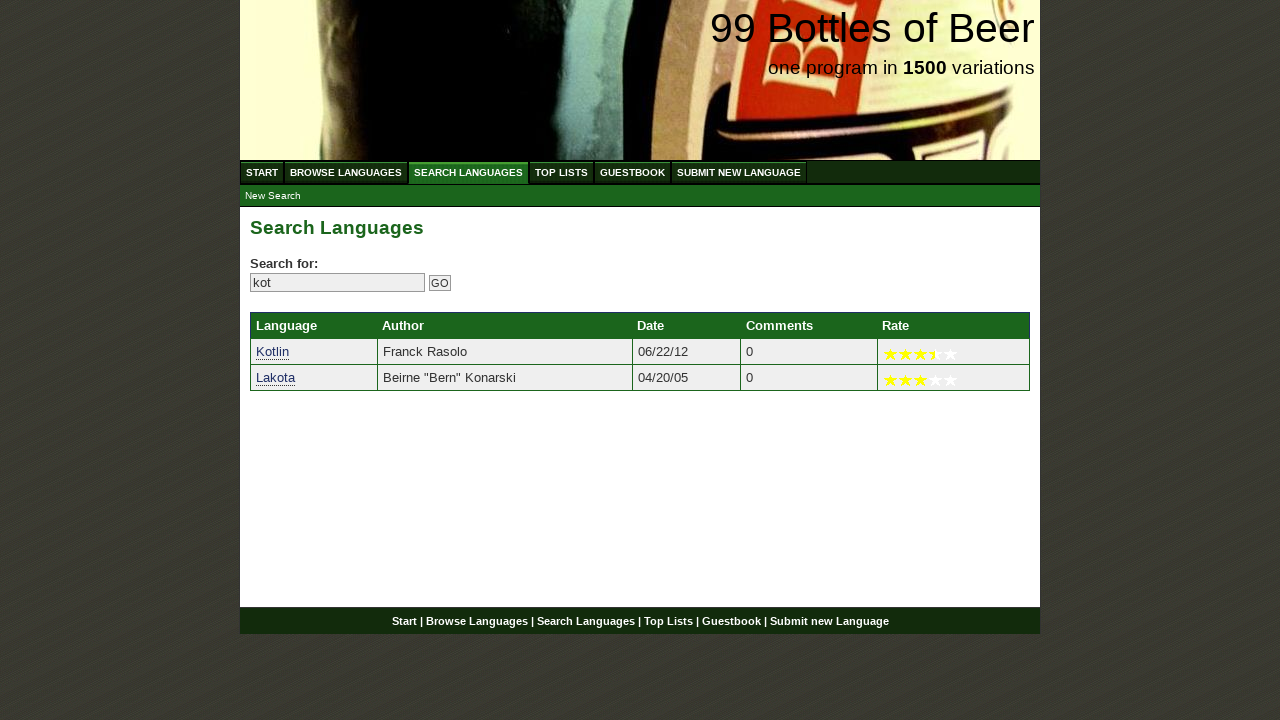